Tests iframe handling by navigating to a W3Schools JavaScript demo page, switching to an iframe, clicking a button that triggers a prompt dialog, and accepting the dialog

Starting URL: https://www.w3schools.com/js/tryit.asp?filename=tryjs_prompt

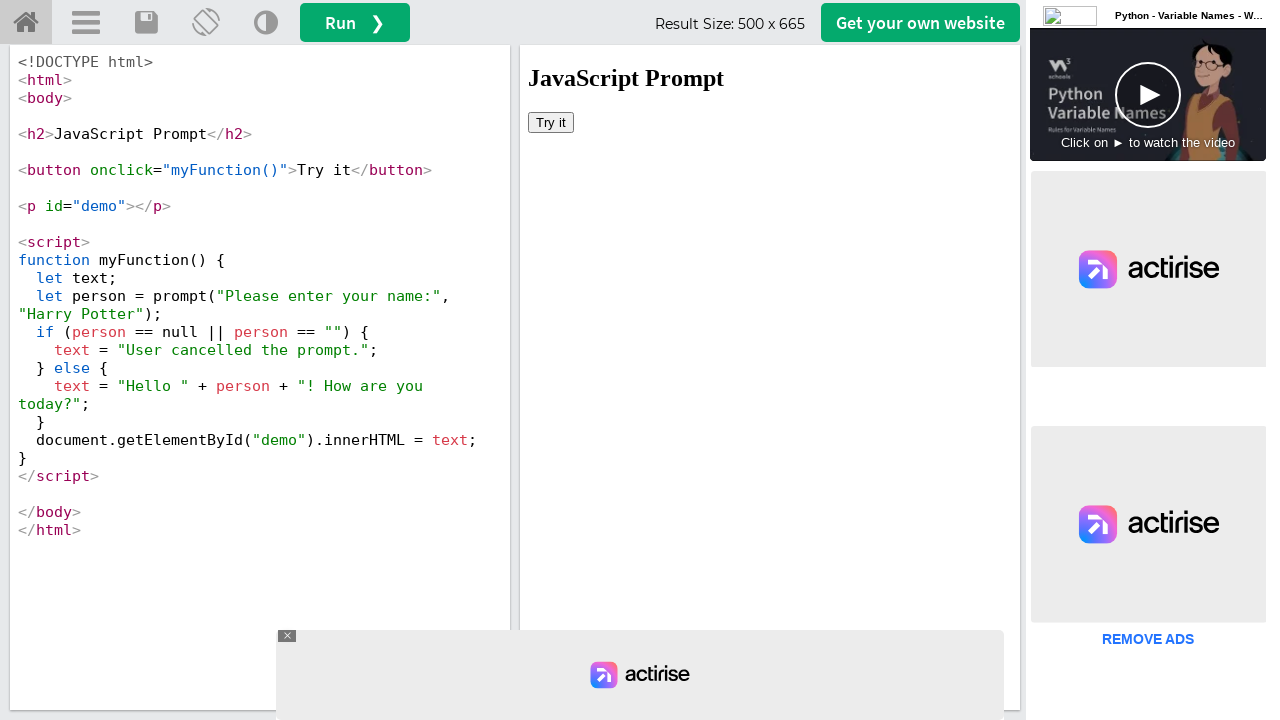

Waited for iframe element to load
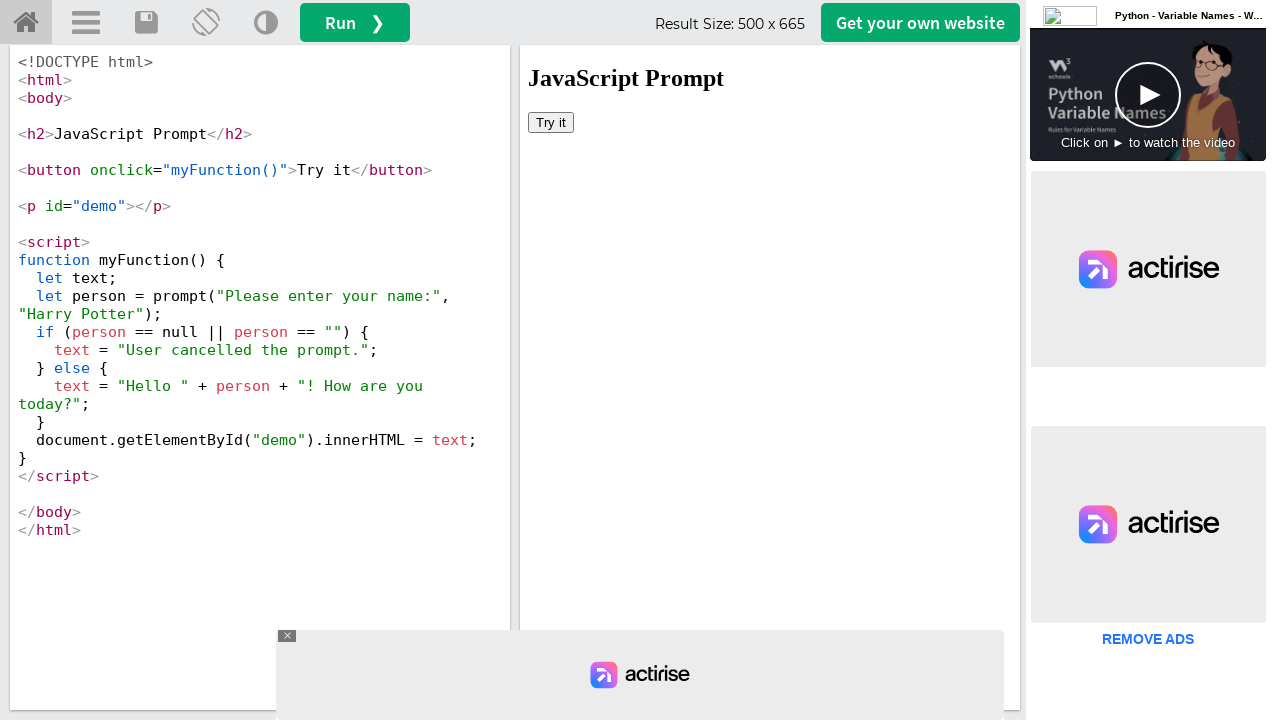

Located iframe containing the demo
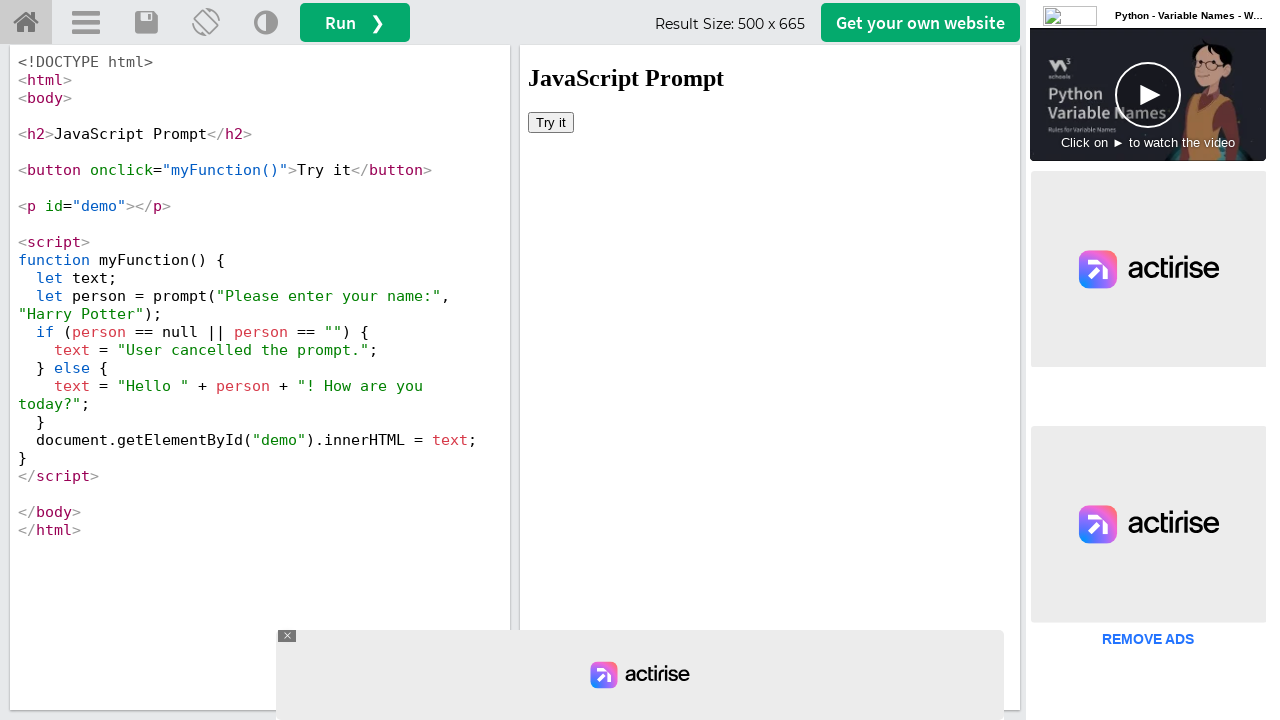

Clicked button inside iframe to trigger prompt dialog at (551, 122) on #iframeResult >> internal:control=enter-frame >> button
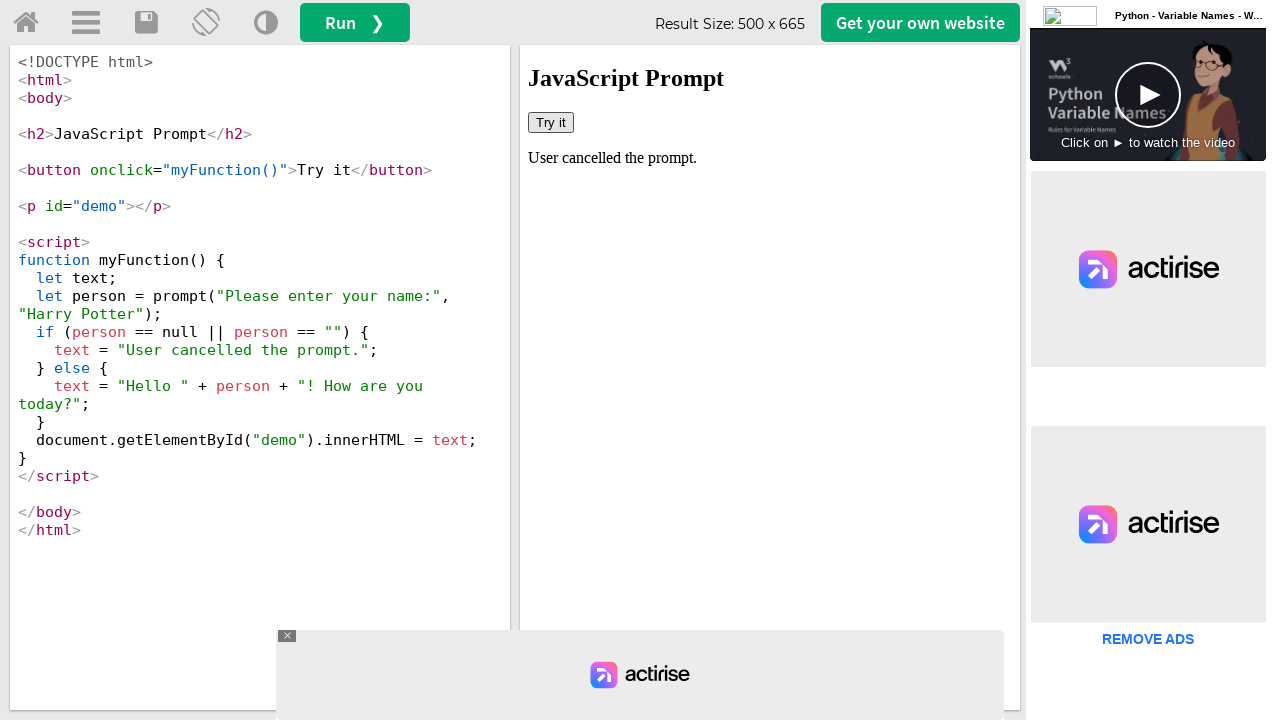

Registered dialog handler to accept prompt with 'Test User'
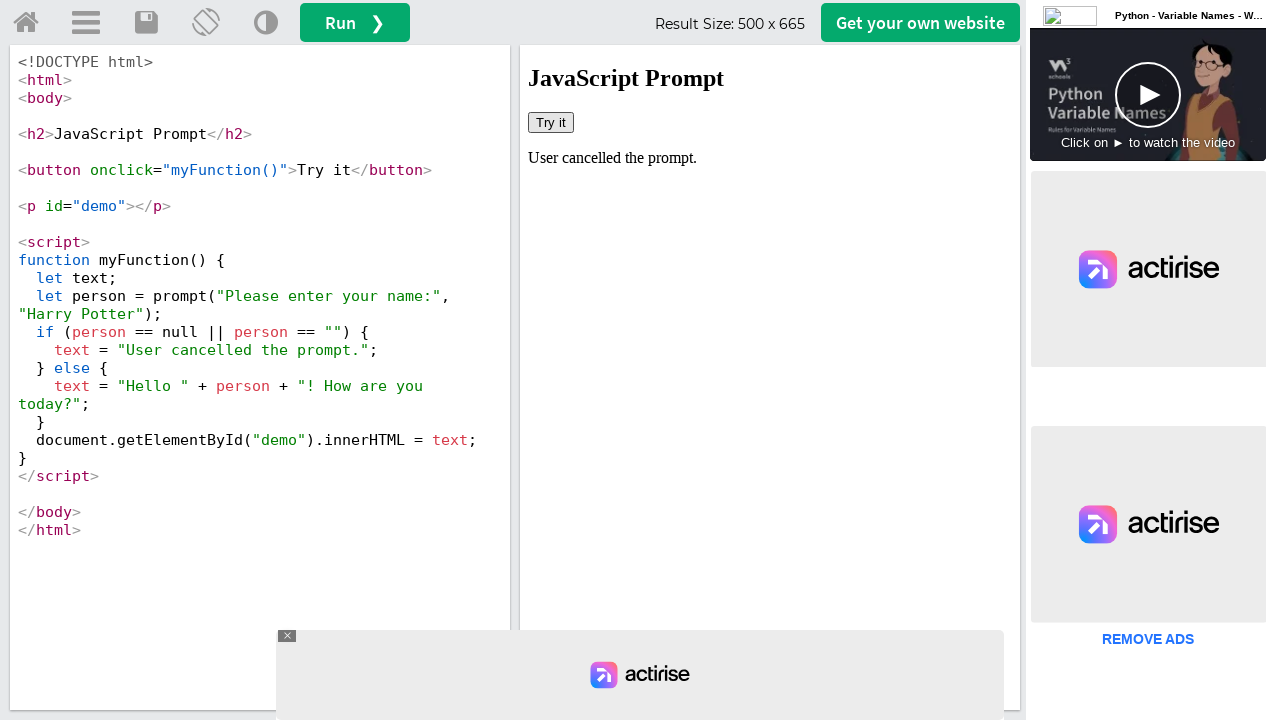

Re-registered dialog handler with callback function
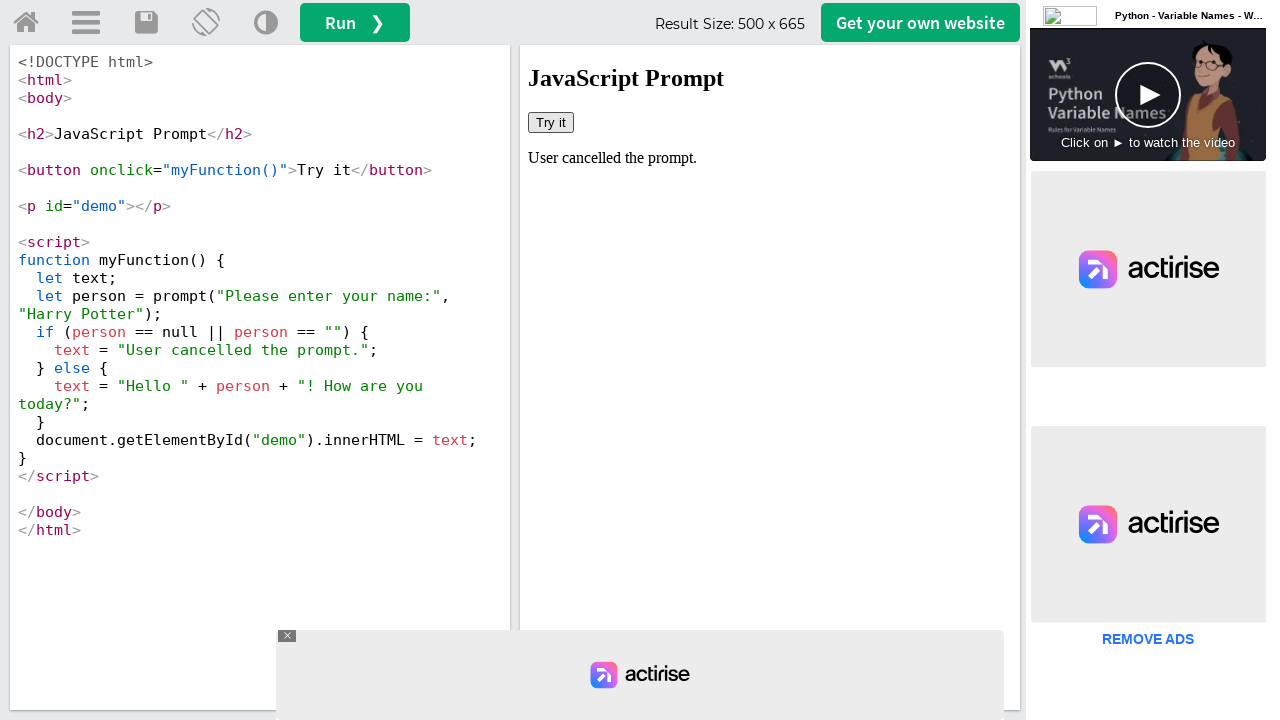

Clicked button again to trigger prompt dialog at (551, 122) on #iframeResult >> internal:control=enter-frame >> button
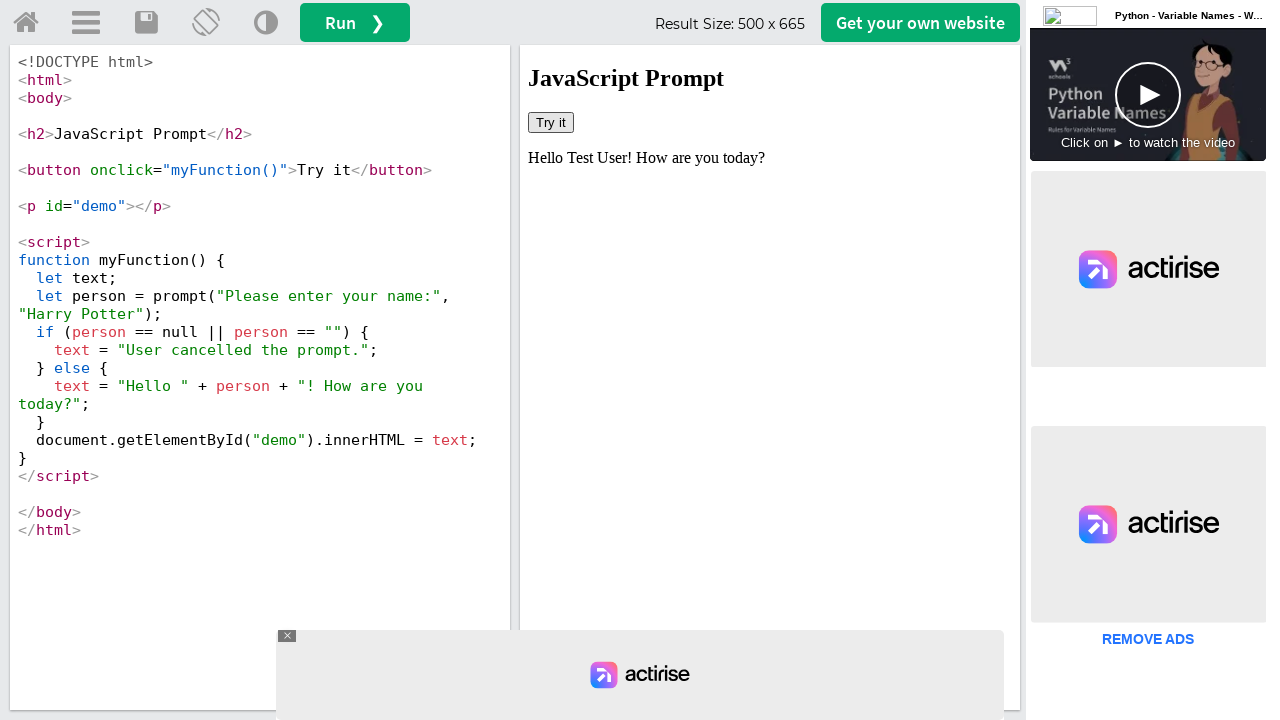

Waited for demo result element to appear
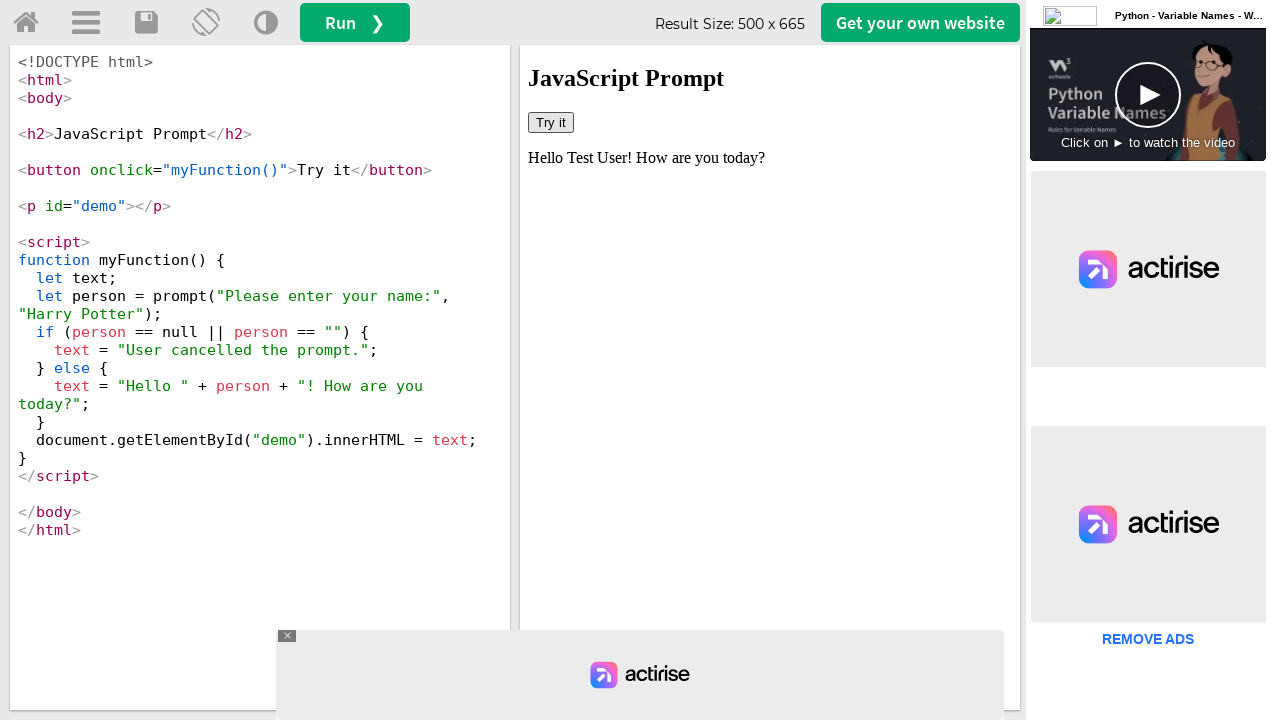

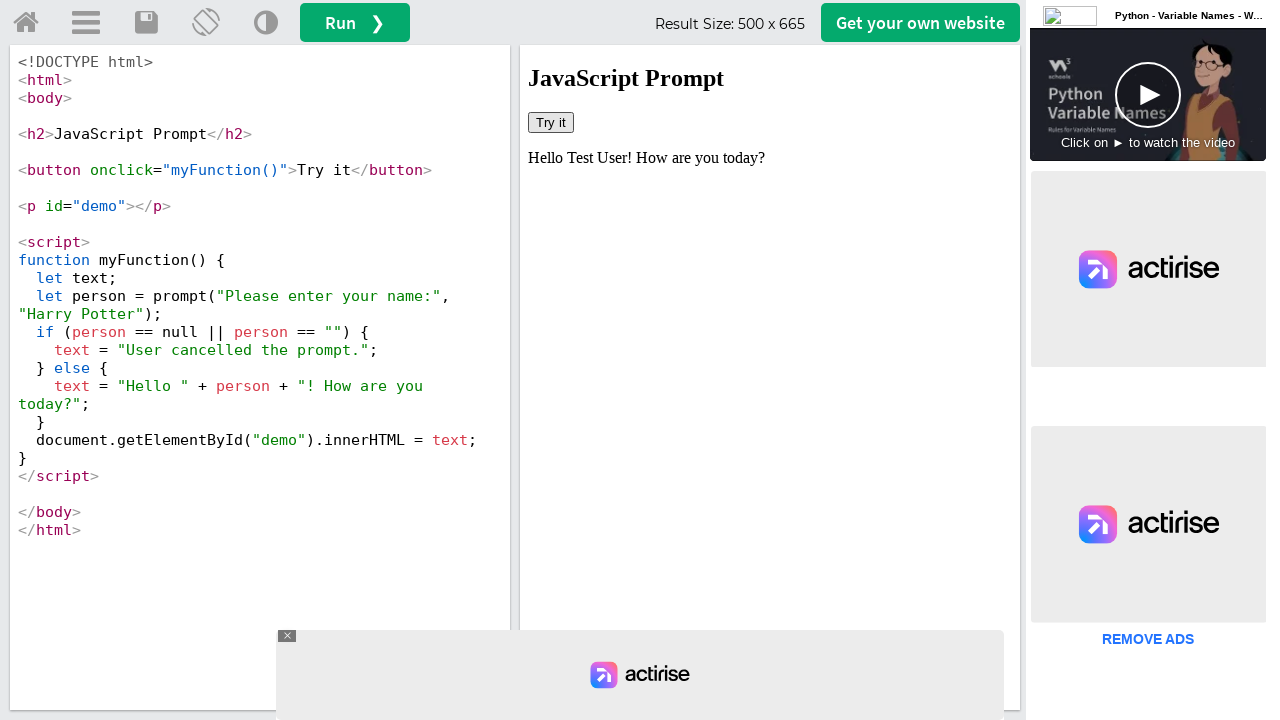